Tests completing a task while on the Active filter, which should hide it

Starting URL: https://todomvc4tasj.herokuapp.com/

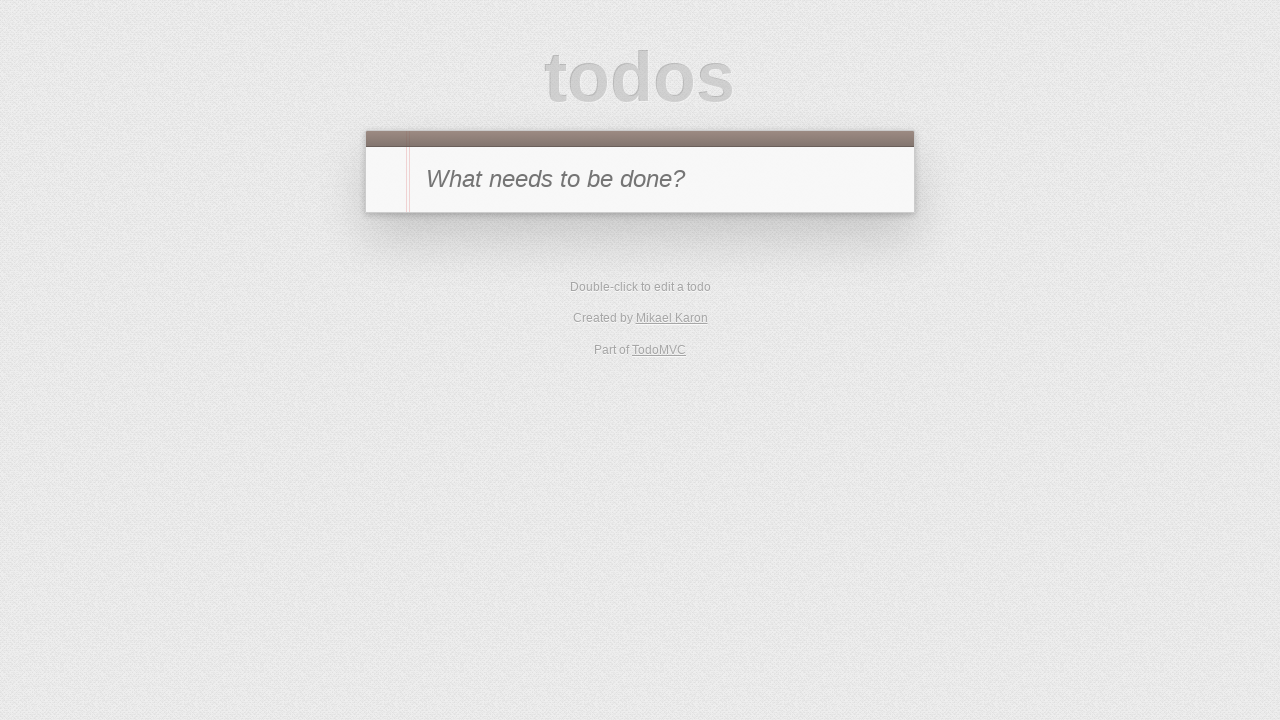

Set localStorage with an active task
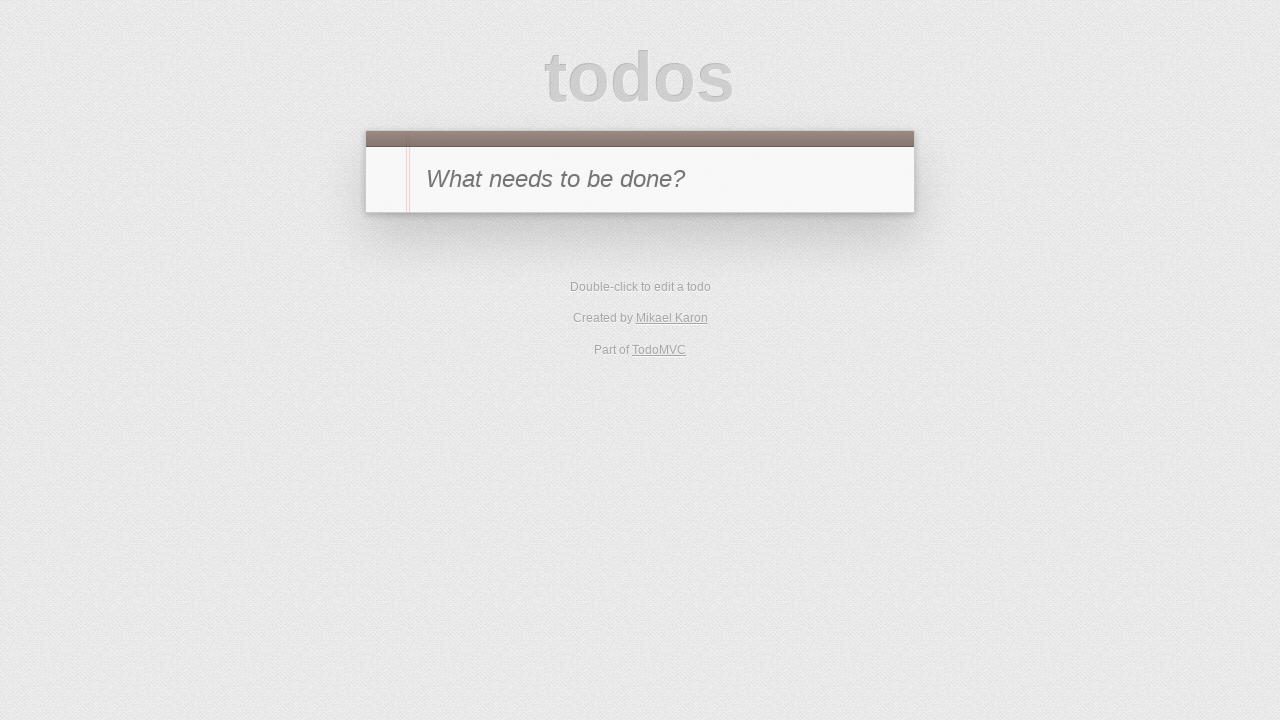

Reloaded page to load the task from localStorage
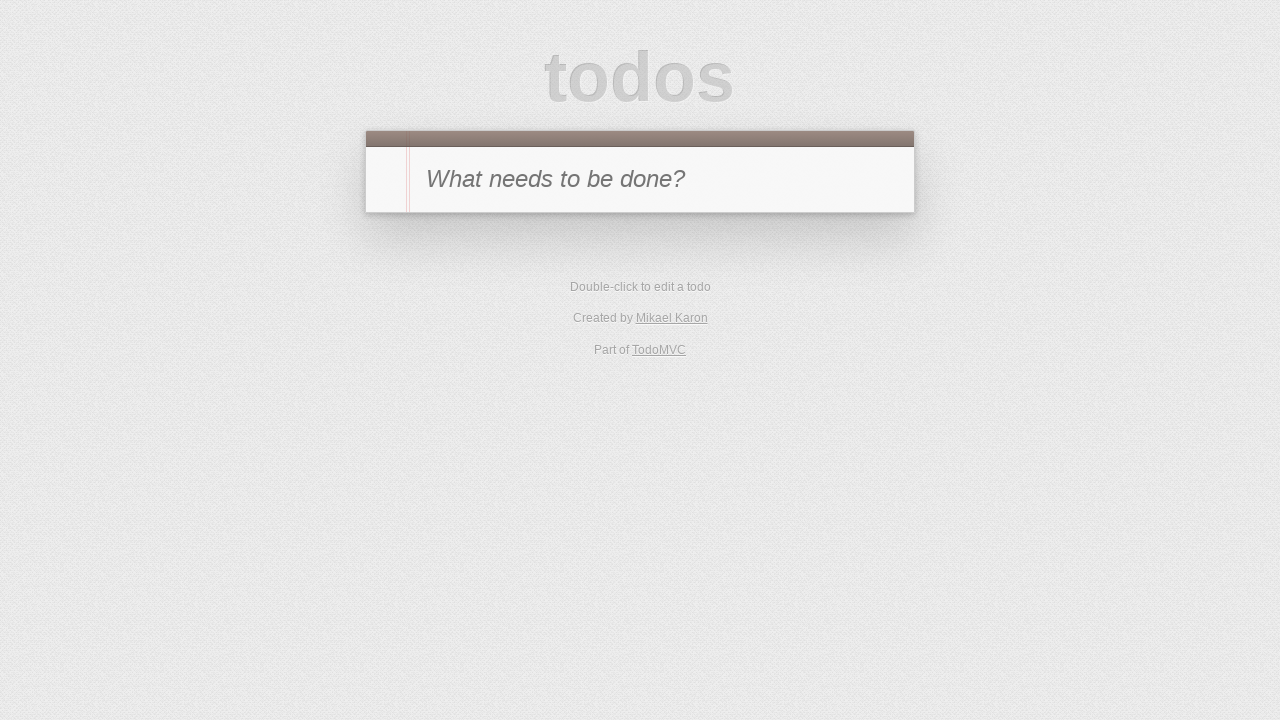

Clicked on the Active filter link at (614, 291) on [href='#/active']
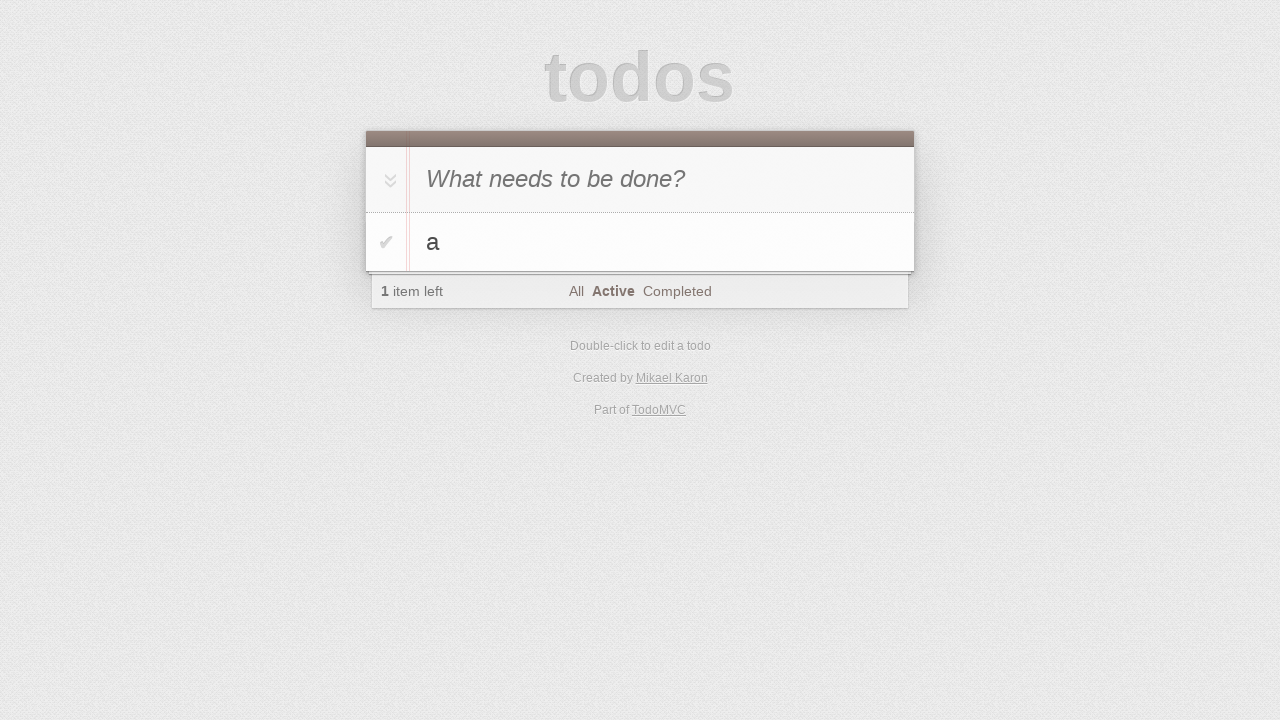

Clicked the toggle checkbox to complete the task at (386, 242) on #todo-list li:has-text('a') .toggle
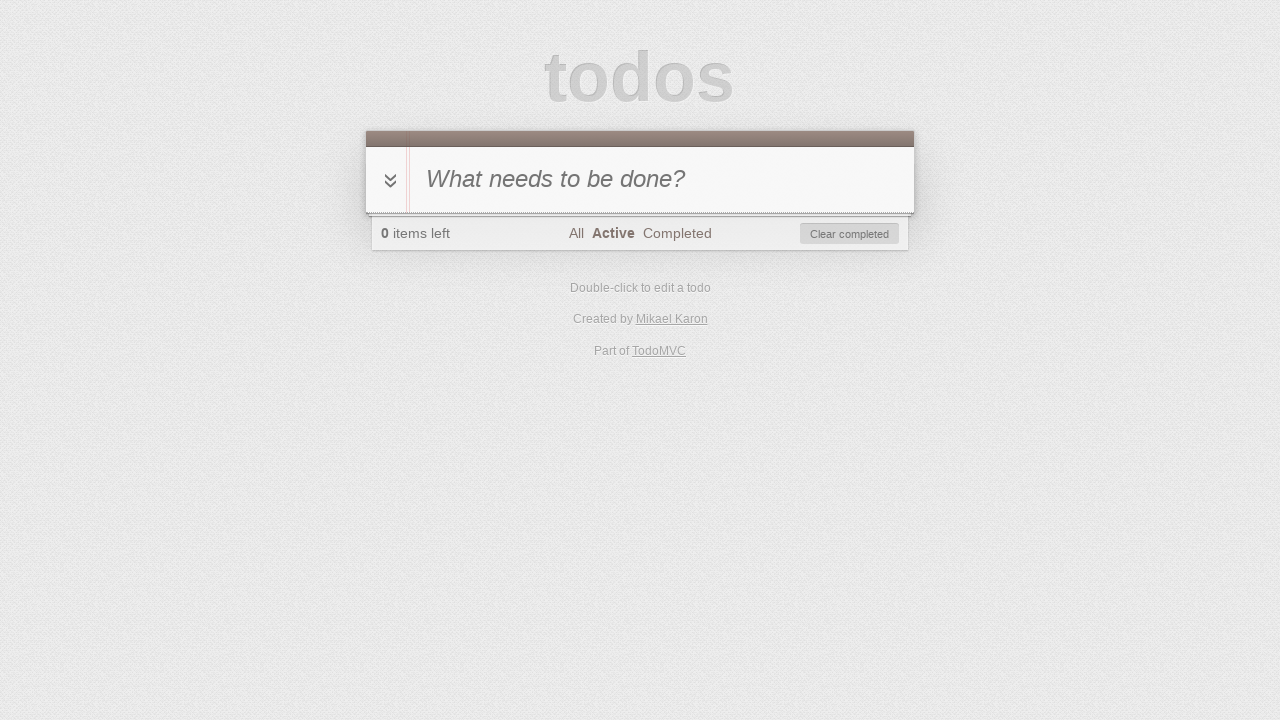

Verified that the completed task is no longer visible in the Active filter
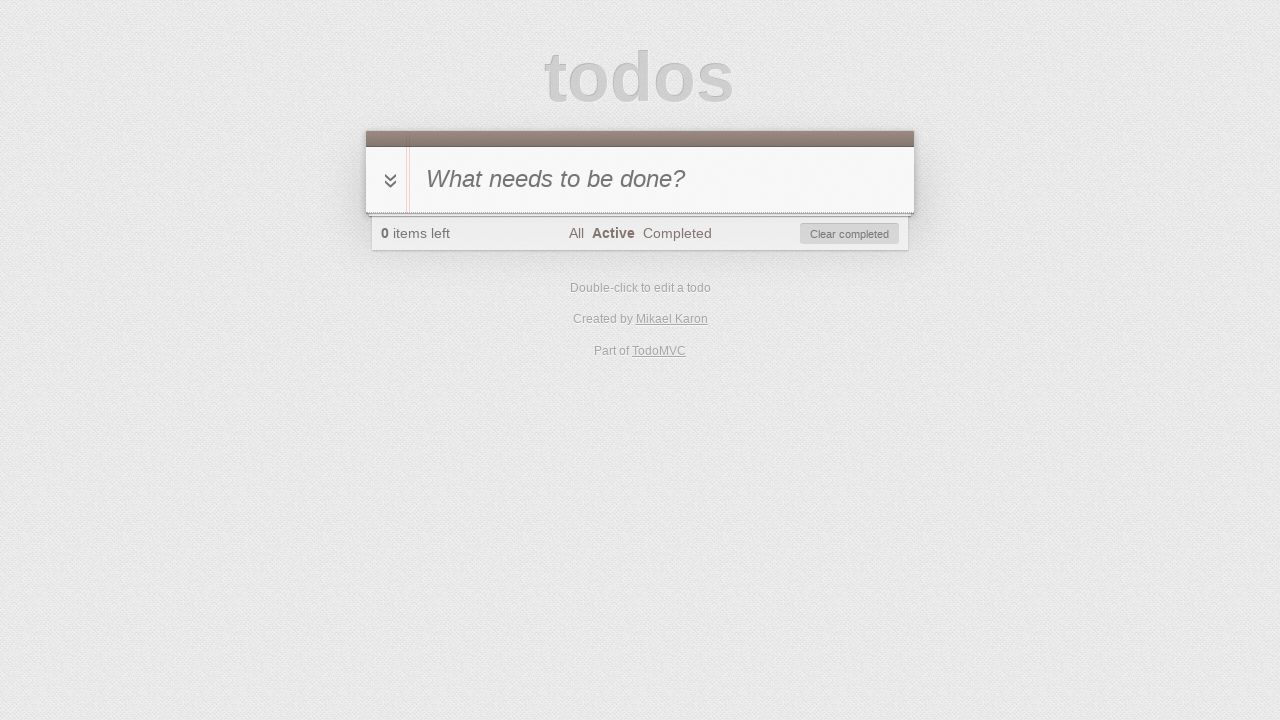

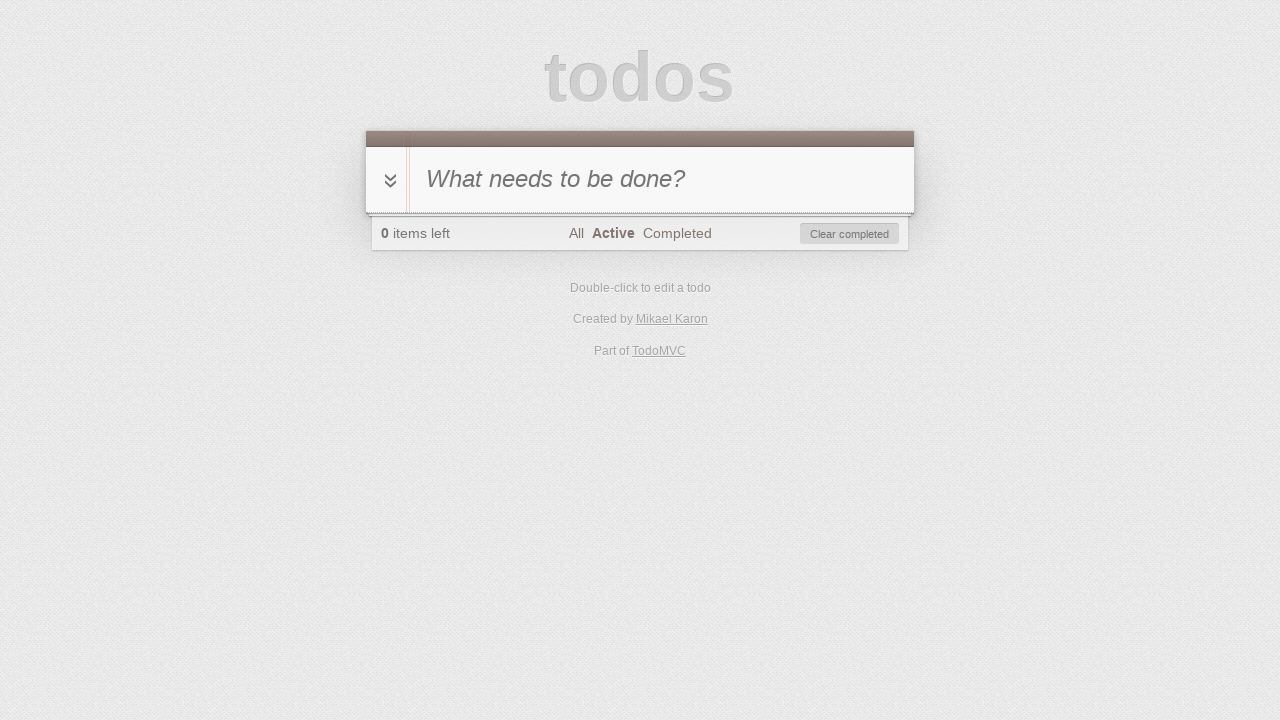